Tests the AngularJS homepage greeting feature by entering a name in the input field and verifying the greeting message updates accordingly

Starting URL: http://www.angularjs.org

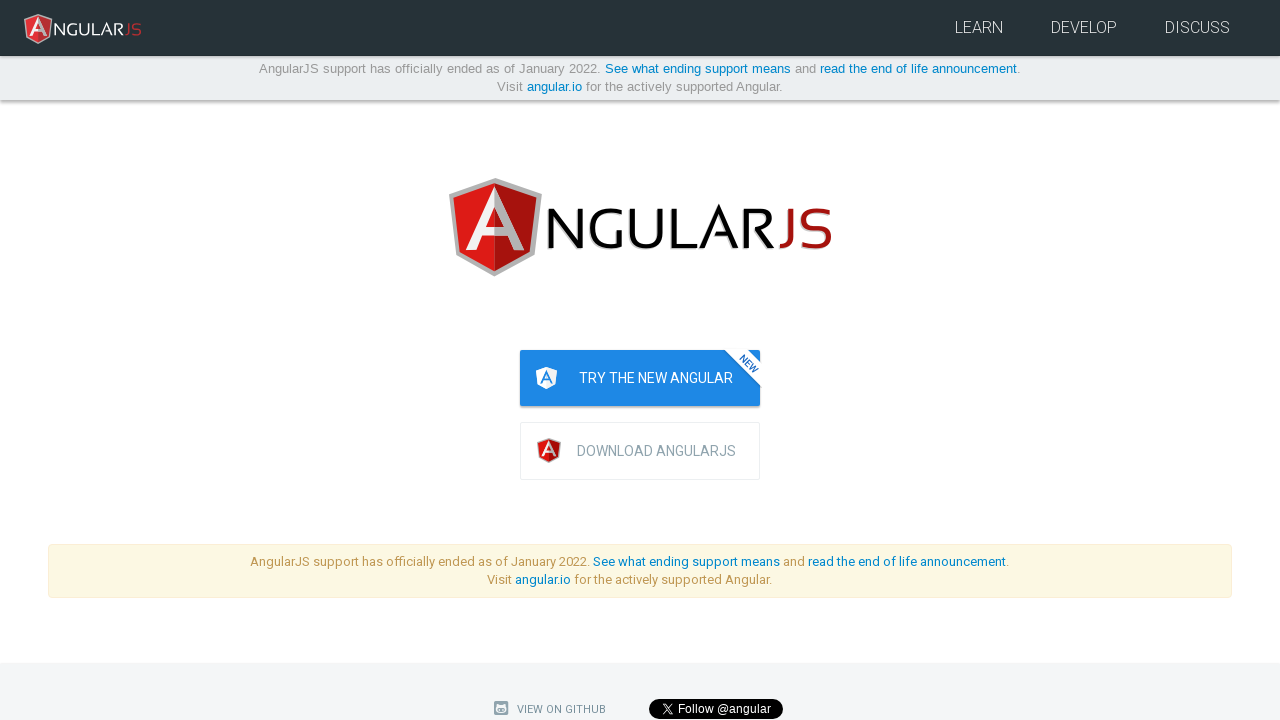

Filled name input field with 'Julie' on input[ng-model='yourName']
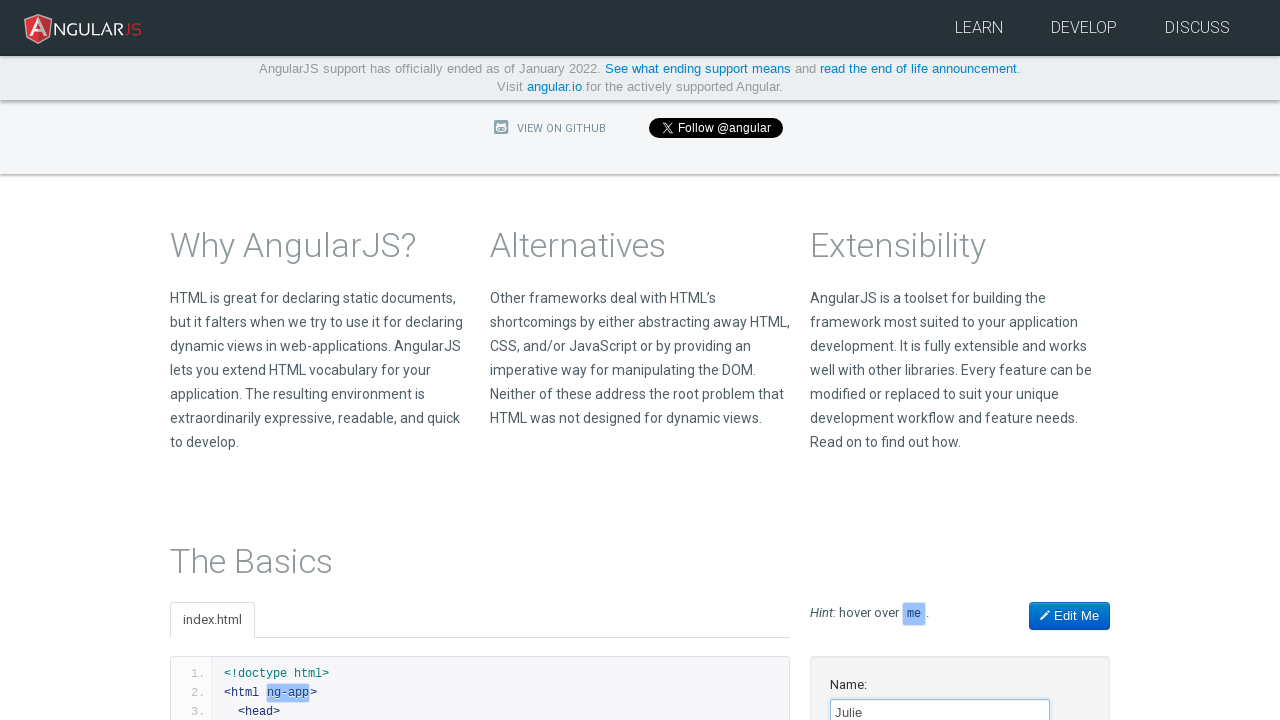

Verified greeting message 'Hello Julie!' is visible
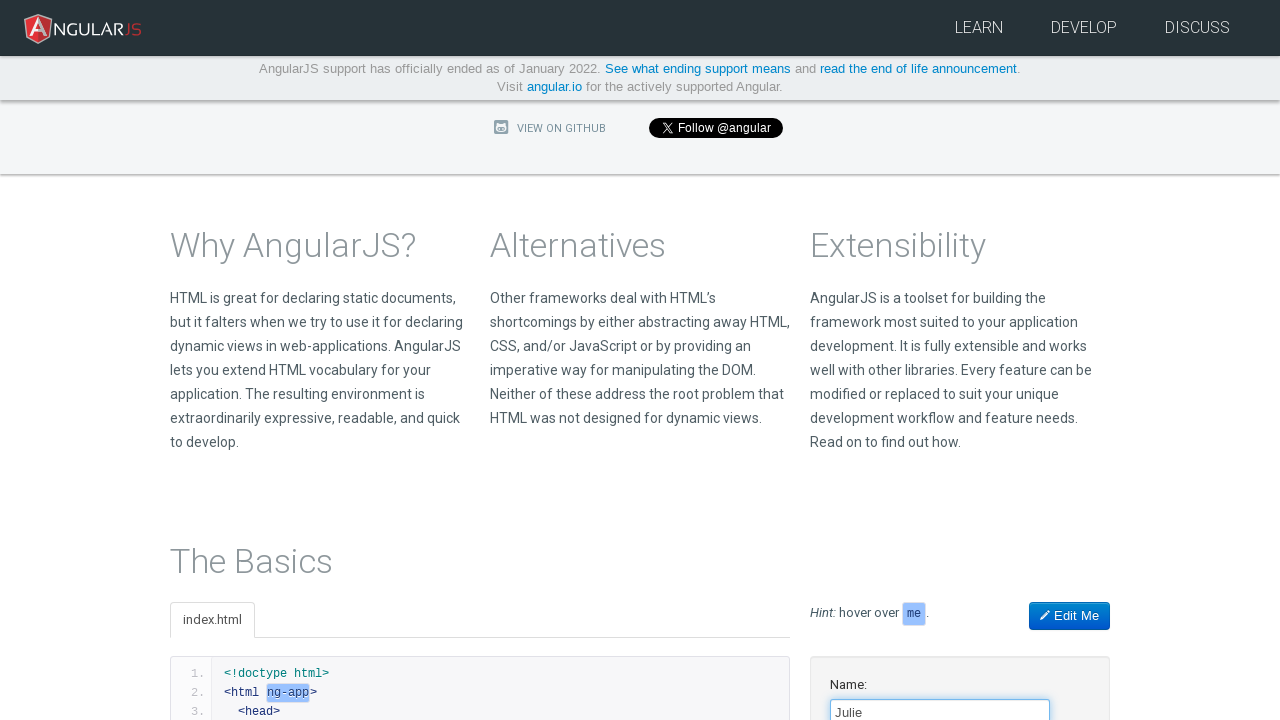

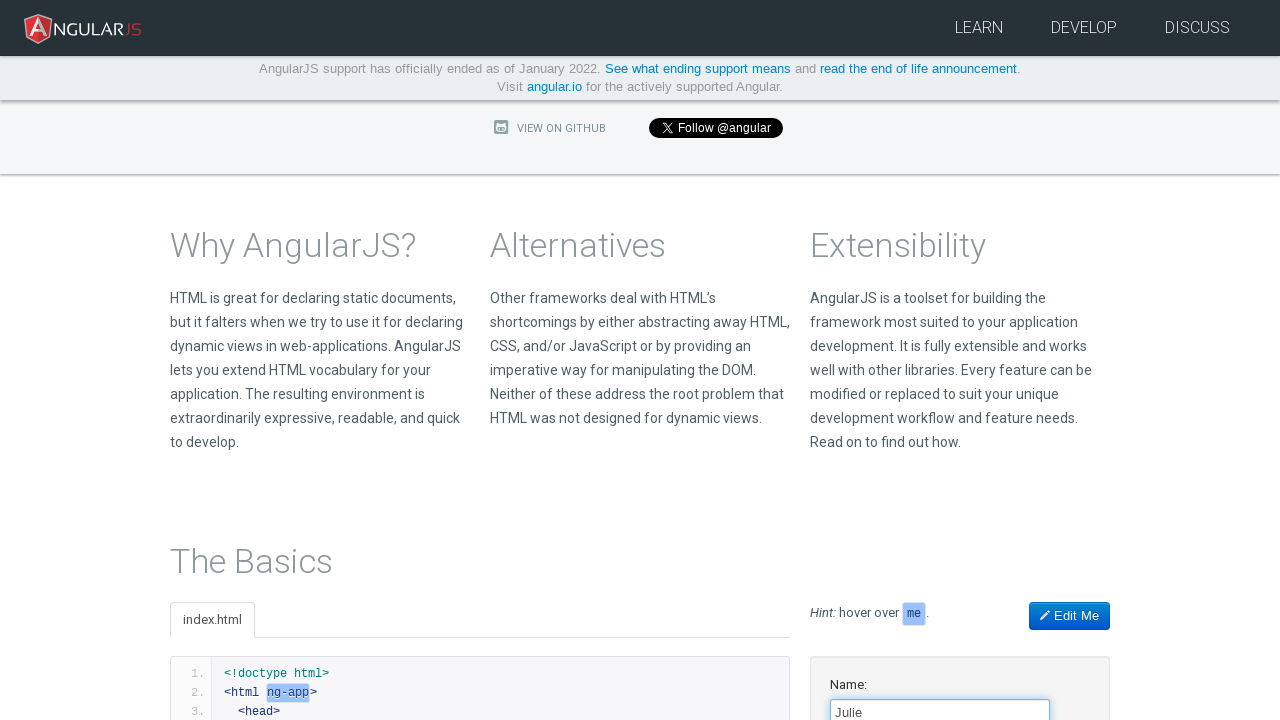